Tests popup window functionality by navigating to a test page and clicking a link that opens a popup window

Starting URL: http://omayo.blogspot.com/

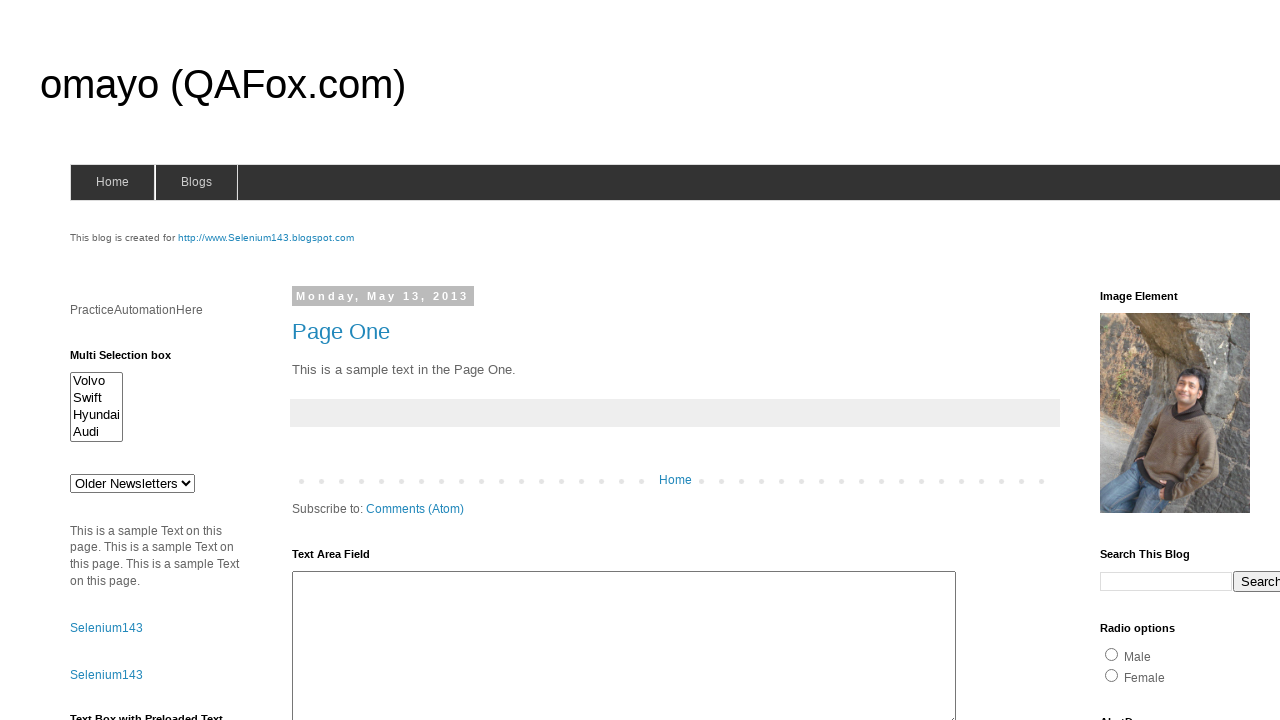

Clicked link to open a popup window at (132, 360) on text=Open a popup window
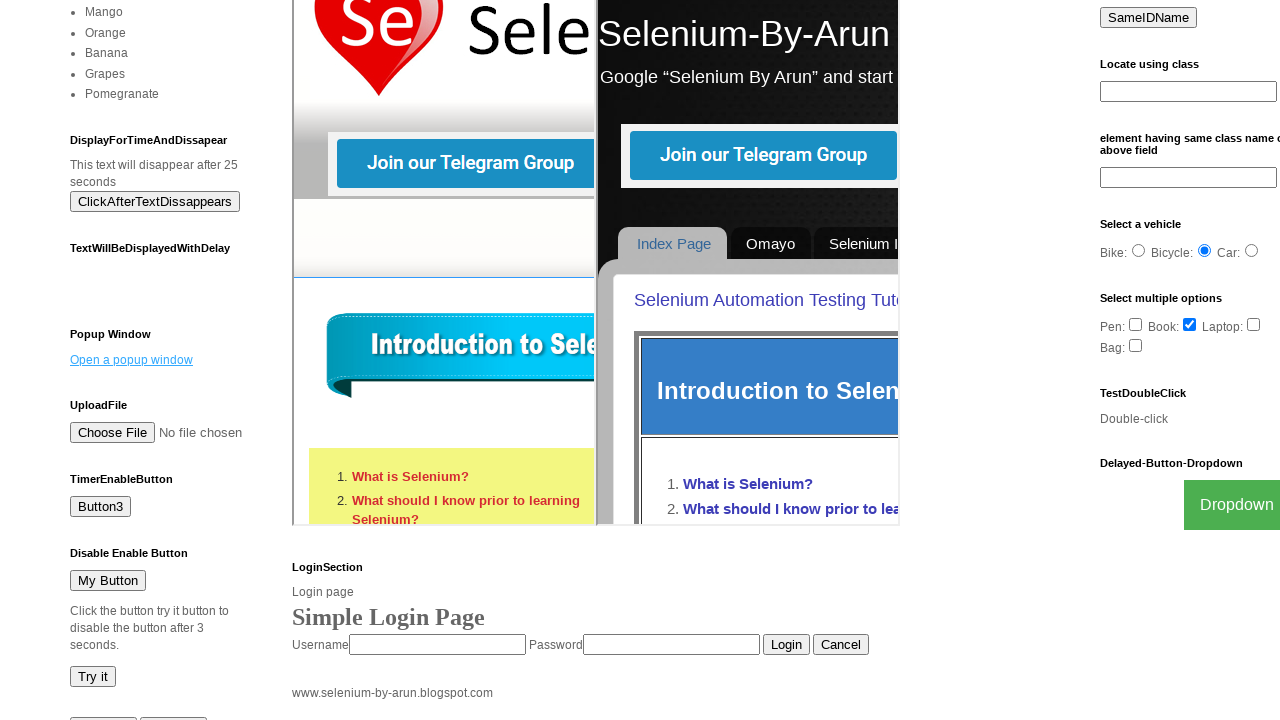

Waited 2 seconds for popup to appear
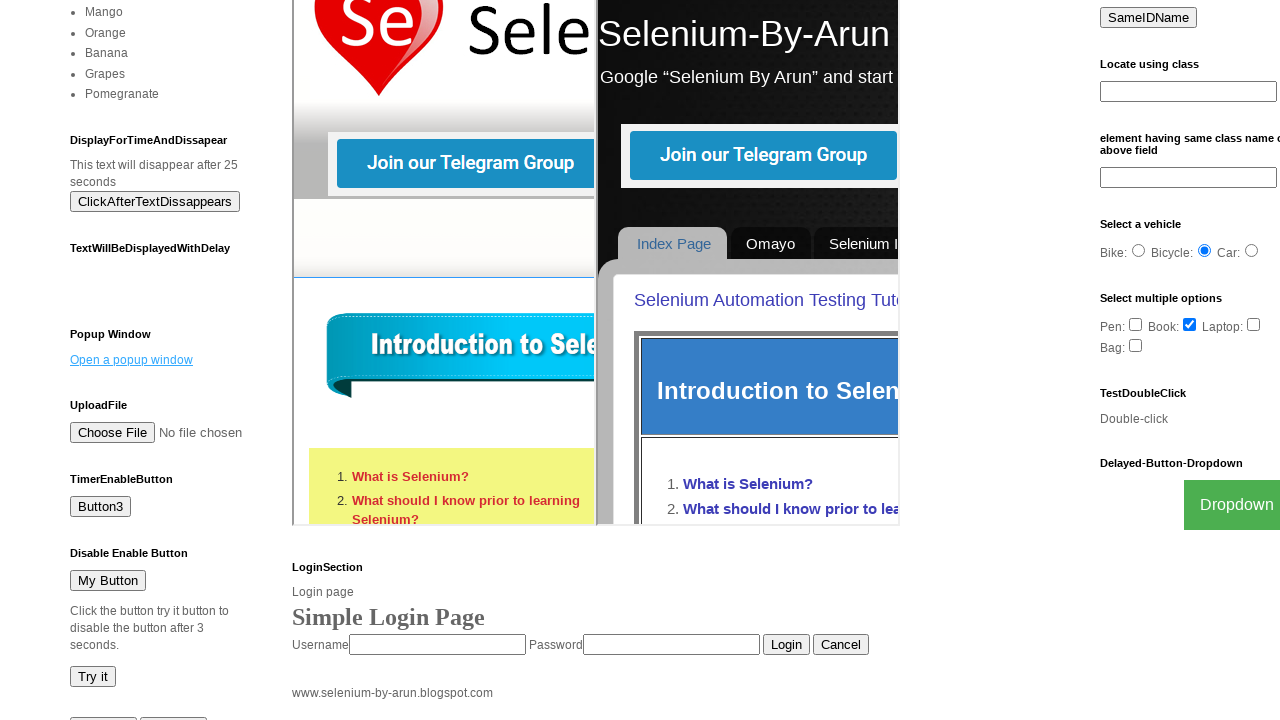

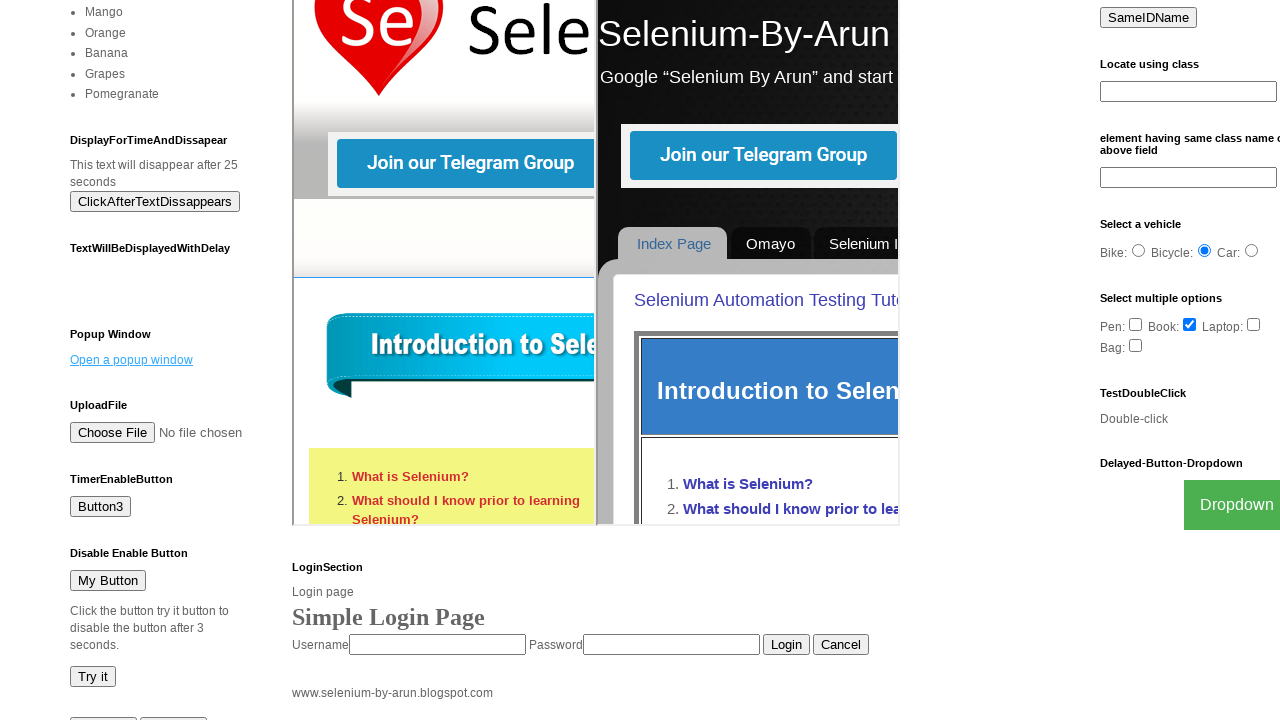